Tests click and hold functionality to select multiple consecutive items in a grid

Starting URL: https://jqueryui.com/resources/demos/selectable/display-grid.html

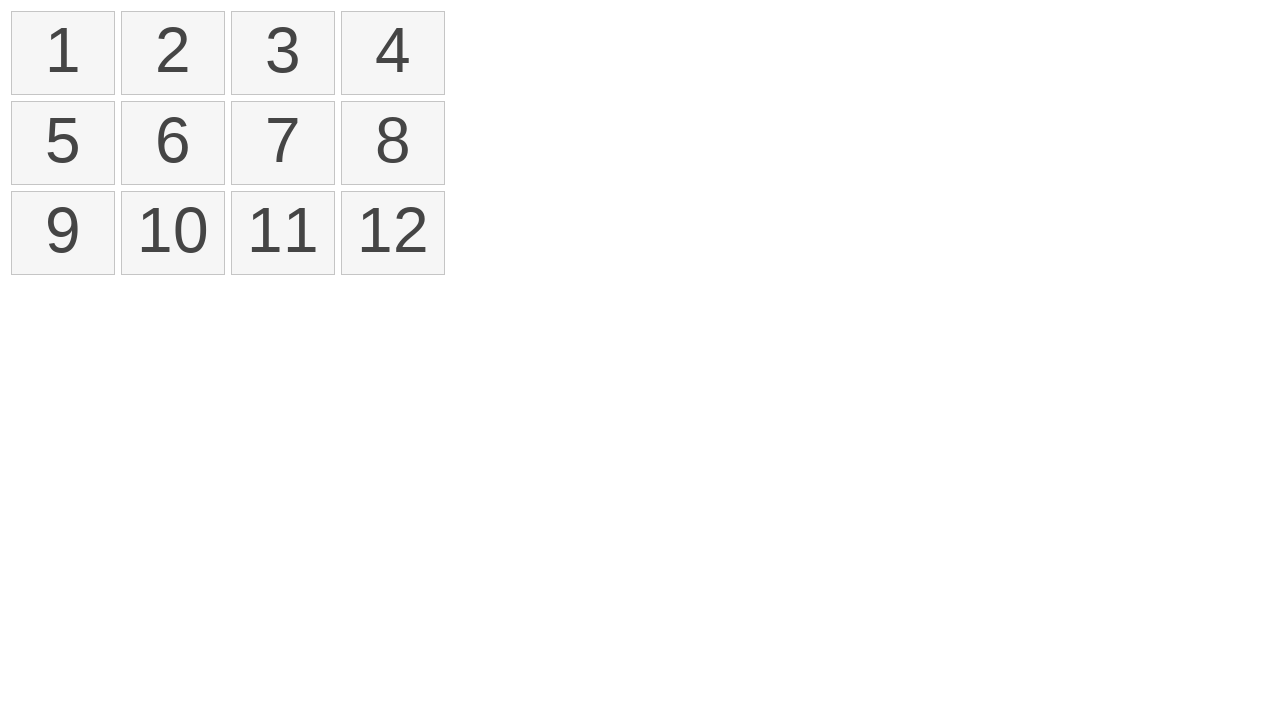

Located all selectable items in grid
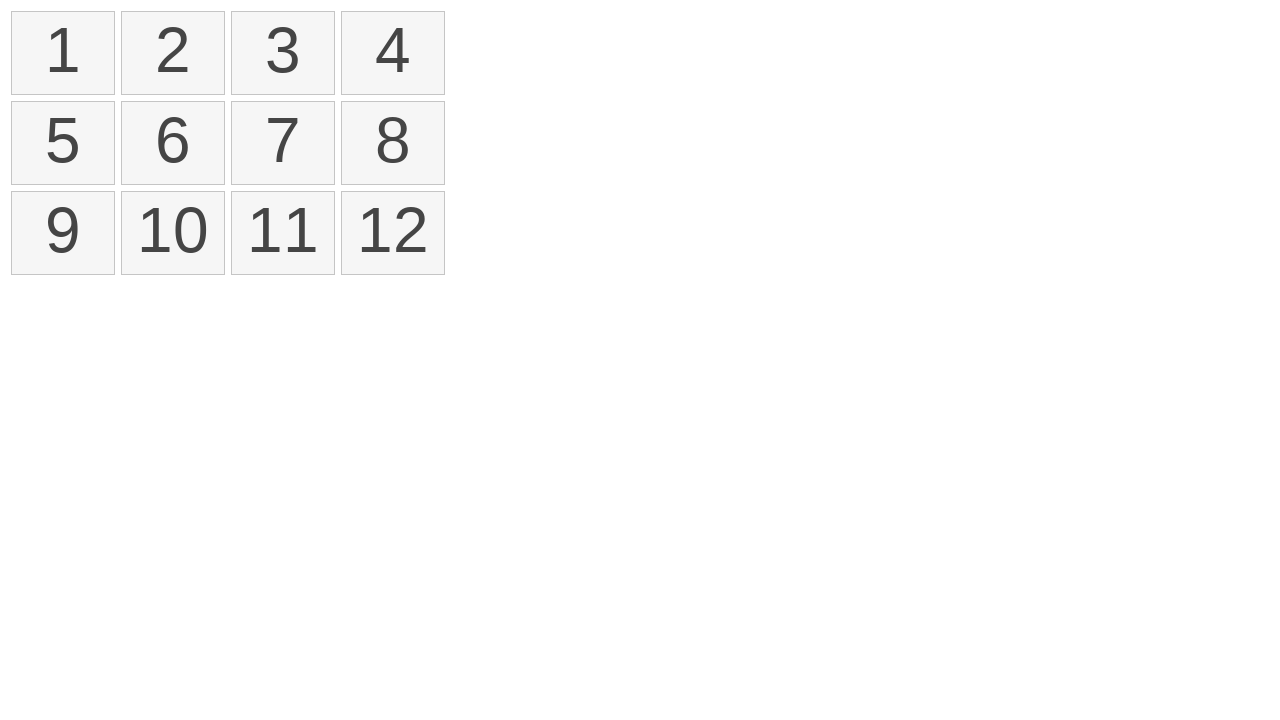

Located first item in selectable grid
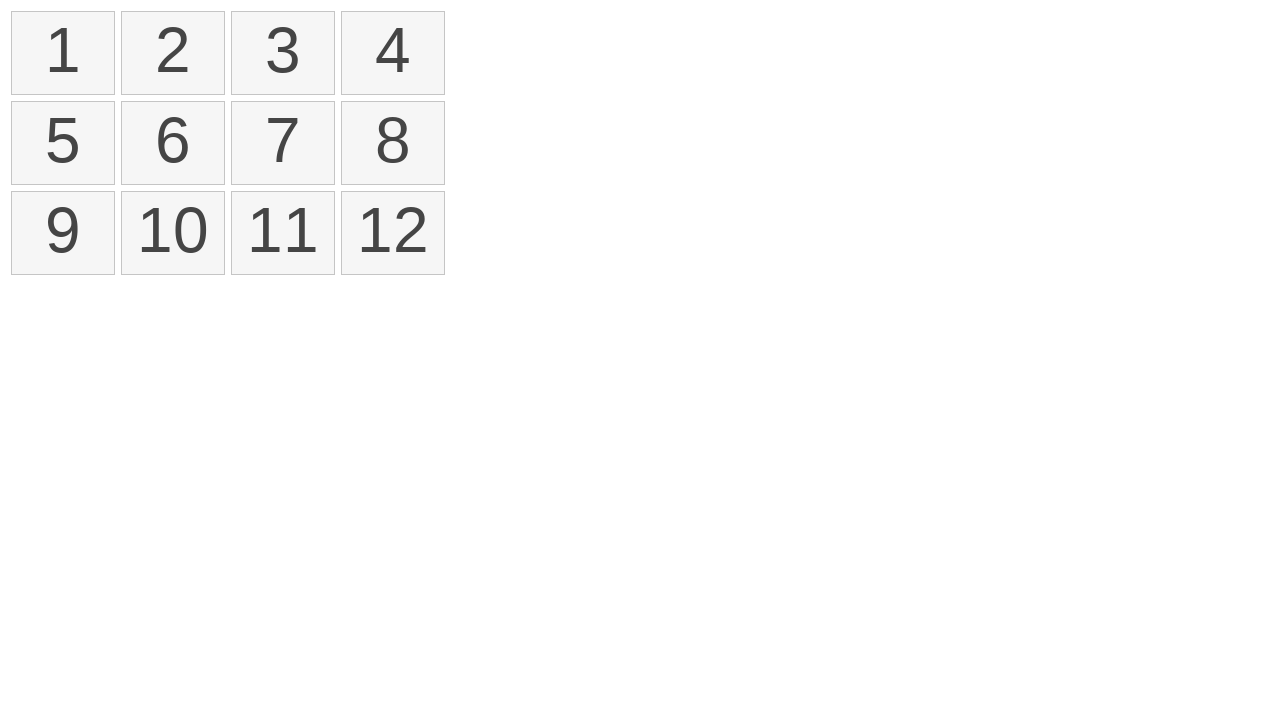

Located fourth item in selectable grid
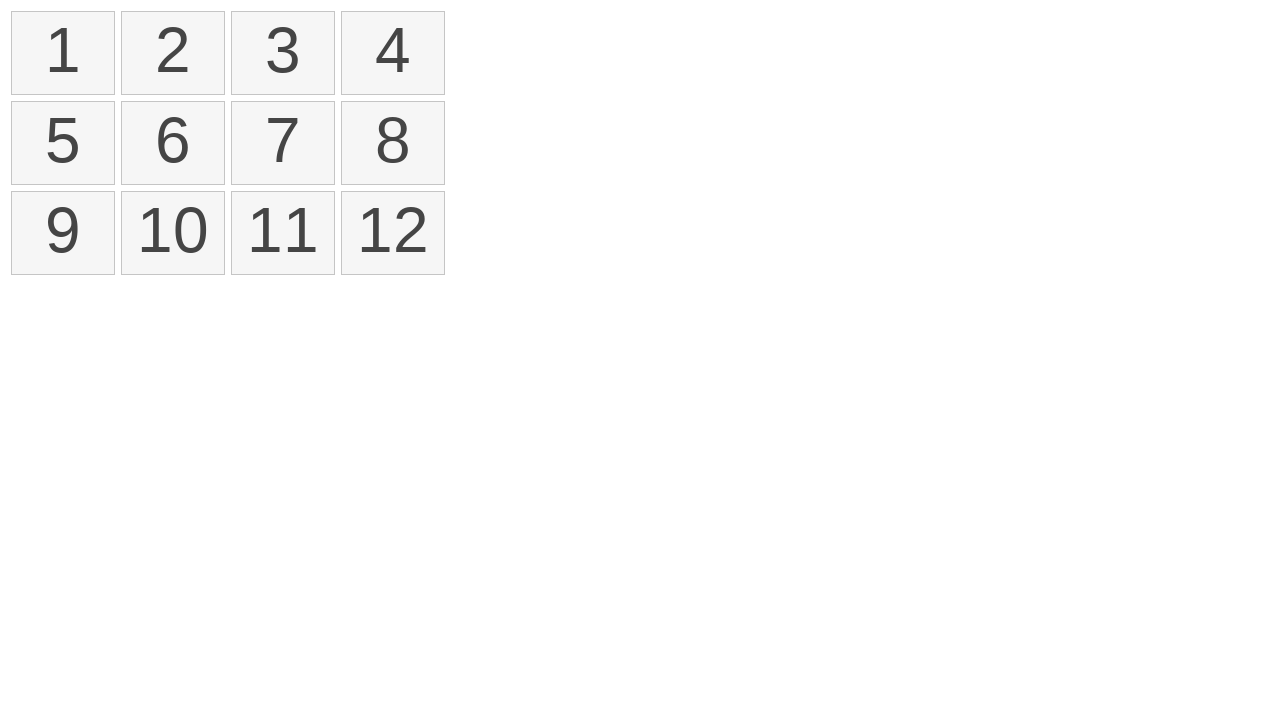

Performed click and drag from first to fourth item to select multiple consecutive items at (393, 53)
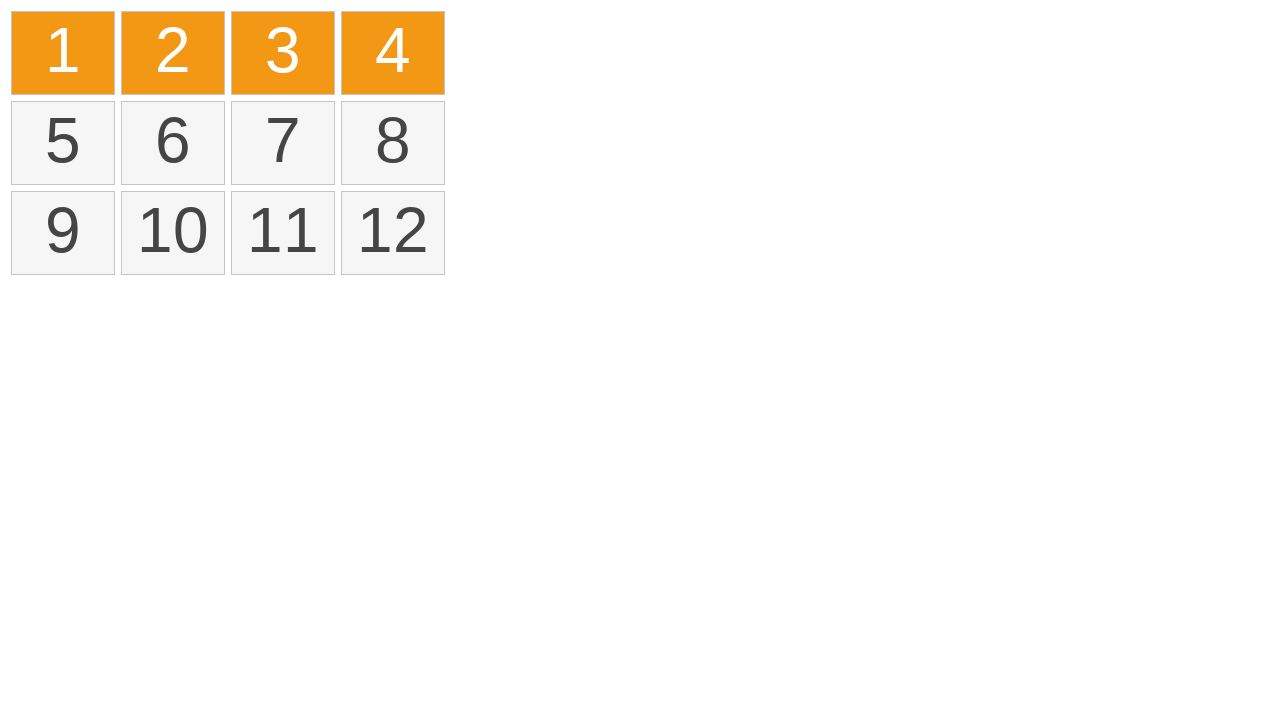

Verified that selected items are visible with ui-selected class
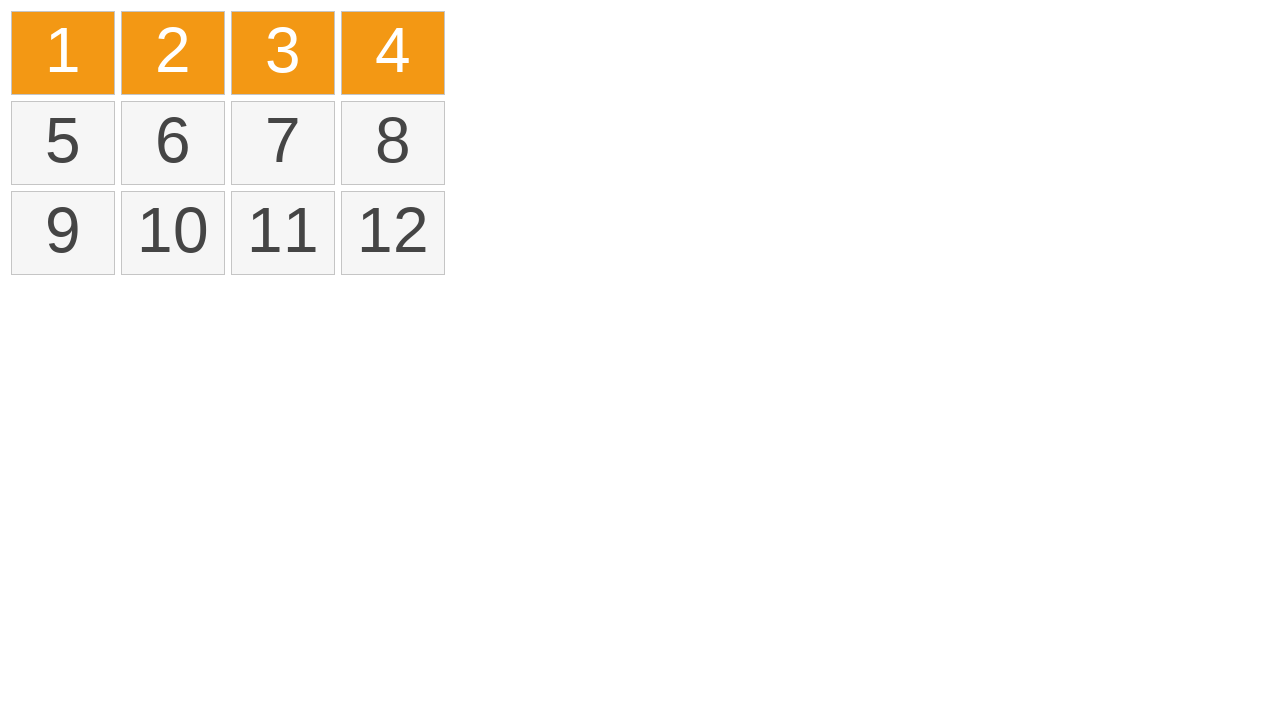

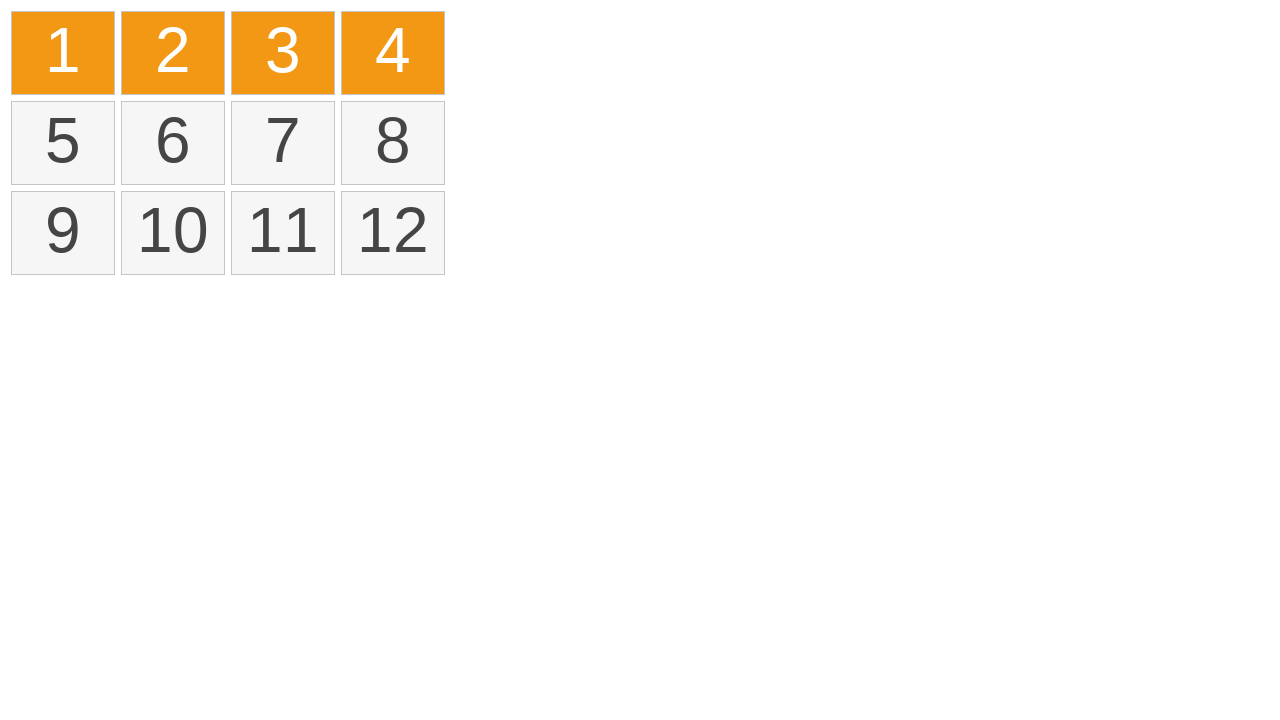